Tests JavaScript prompt popup handling by clicking the prompt button, entering text into the prompt dialog, and accepting it

Starting URL: https://the-internet.herokuapp.com/javascript_alerts

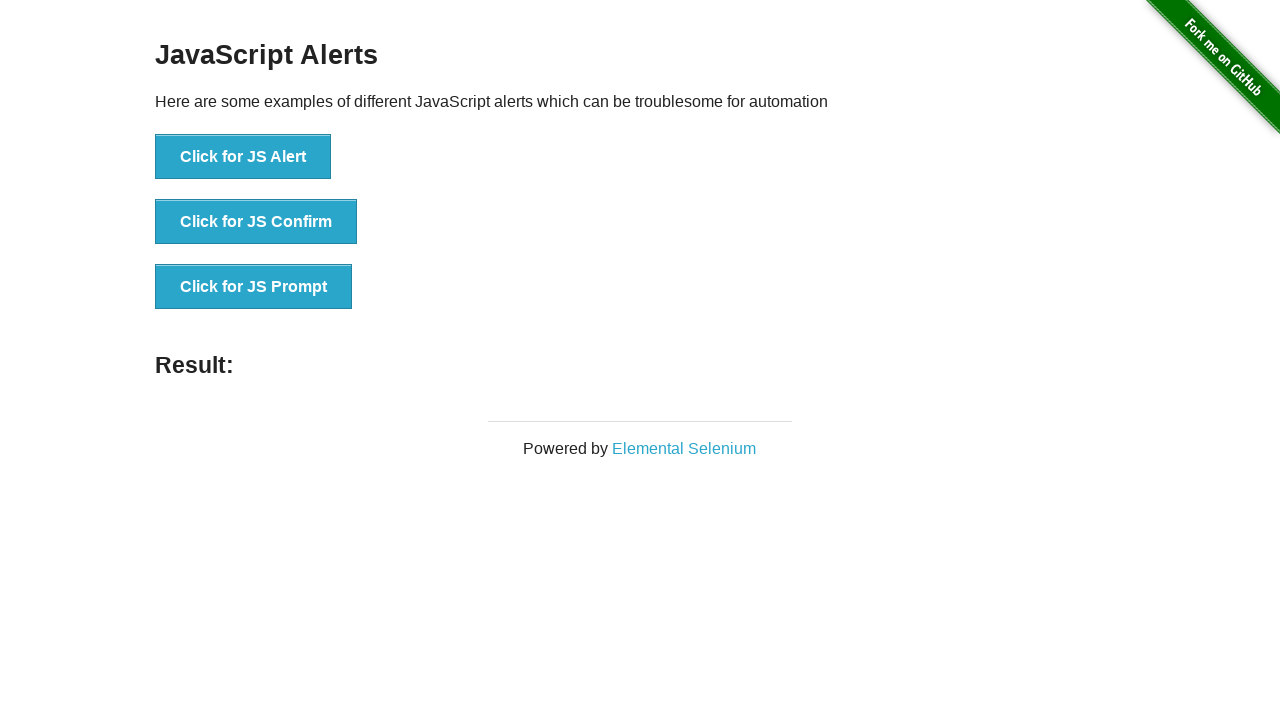

Clicked the JS Prompt button at (254, 287) on xpath=//button[text()='Click for JS Prompt']
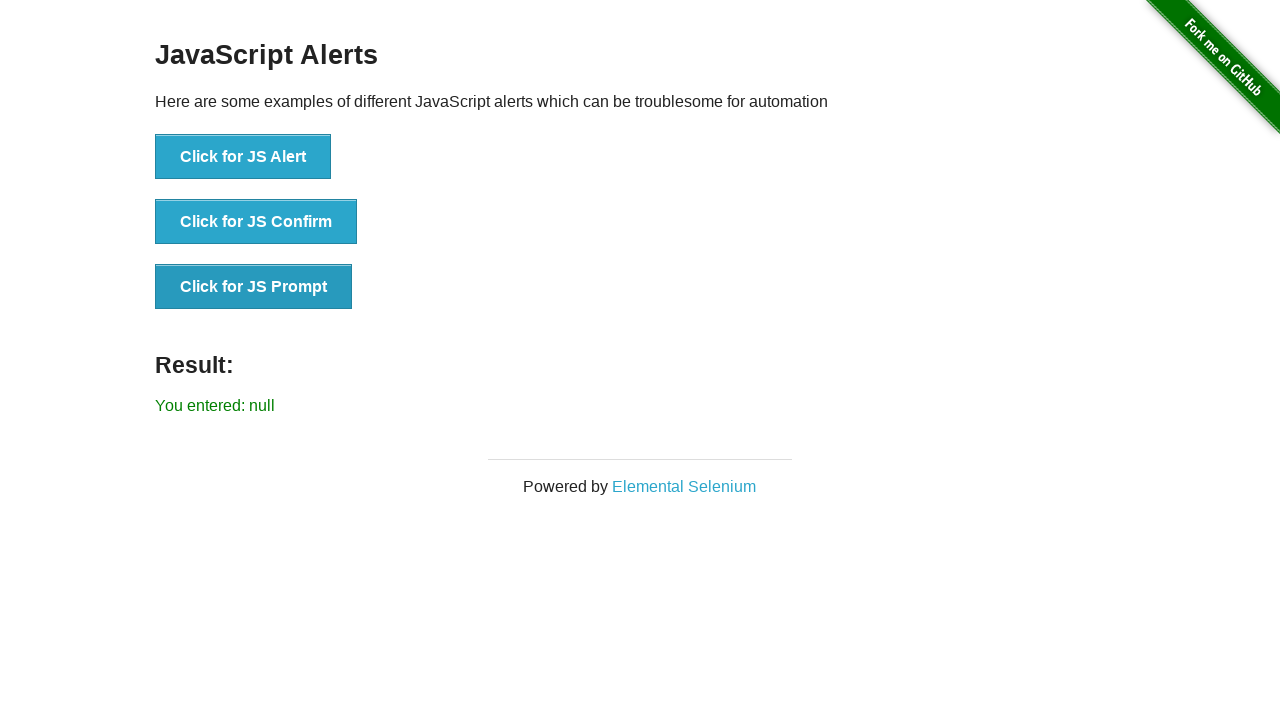

Set up dialog handler to accept prompt with text 'automation'
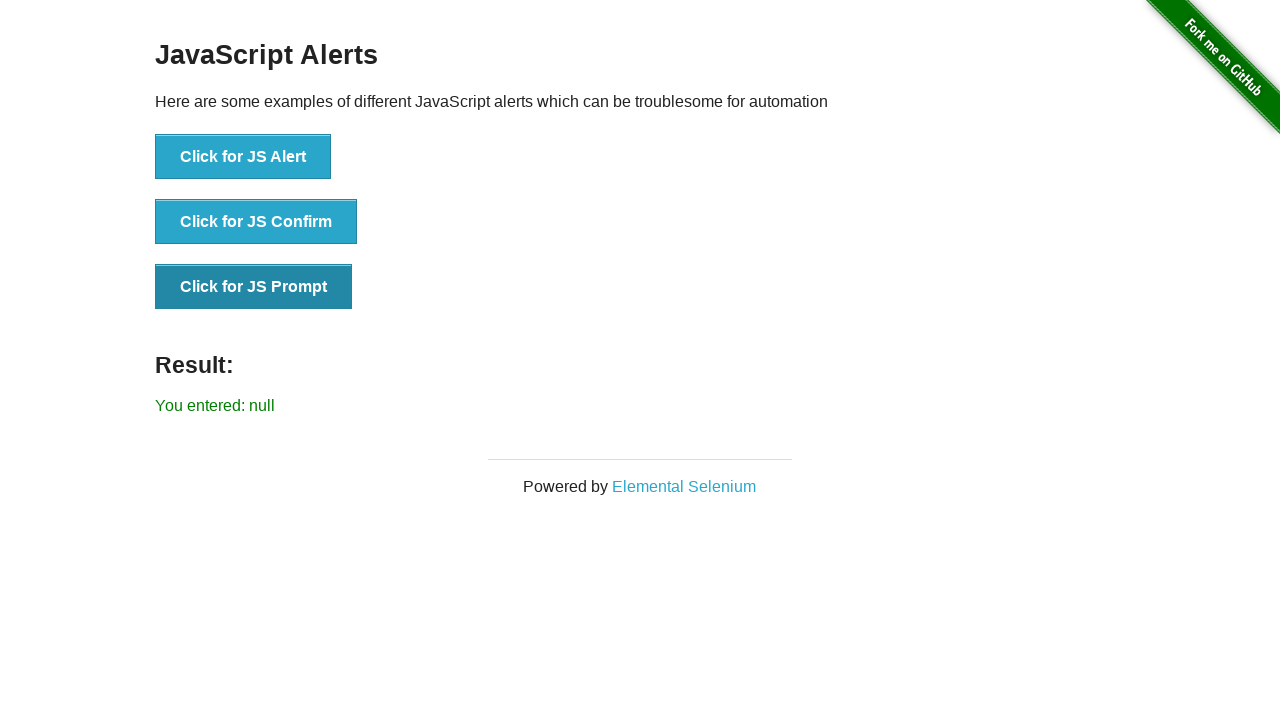

Clicked JS Prompt button again to trigger dialog with handler in place at (254, 287) on xpath=//button[text()='Click for JS Prompt']
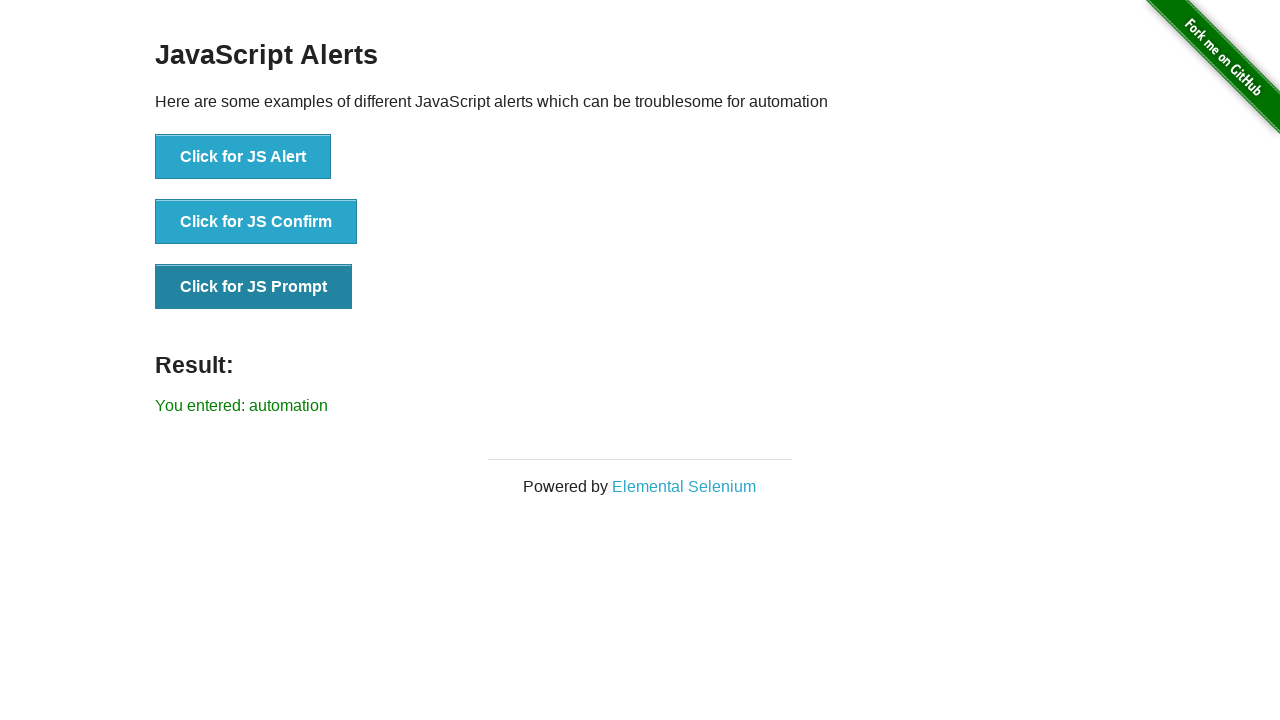

Prompt result element appeared on page
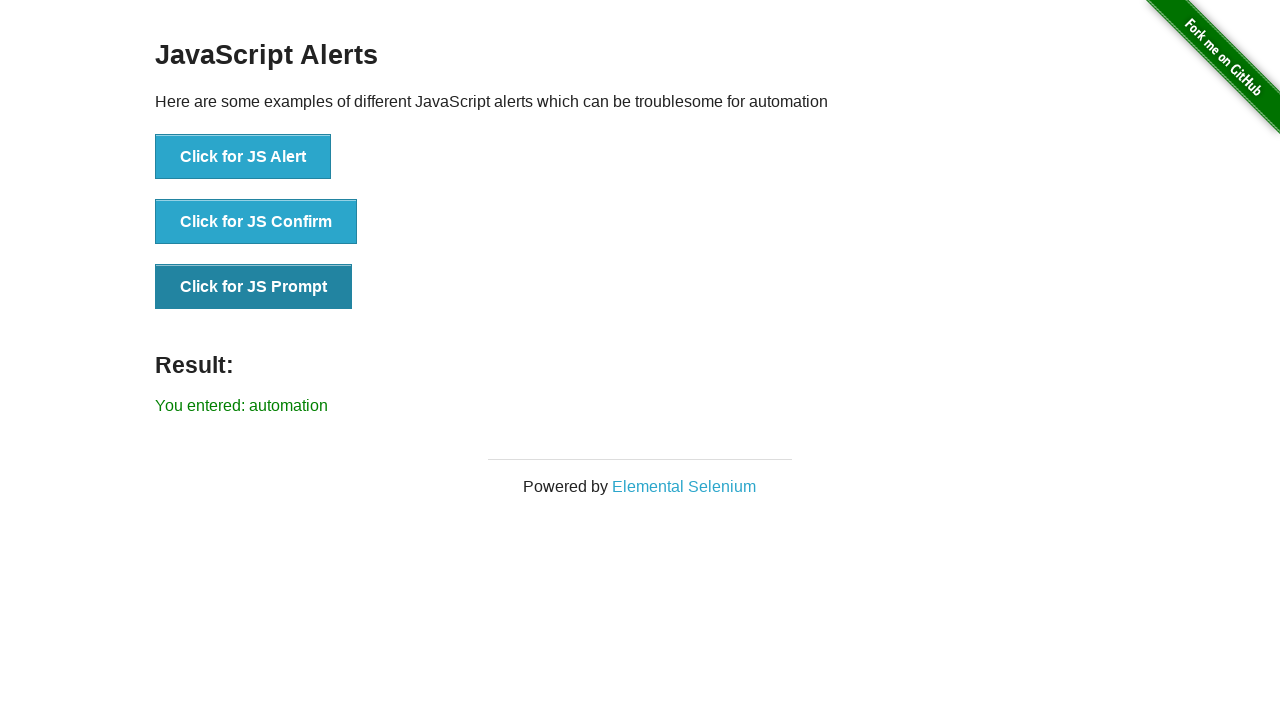

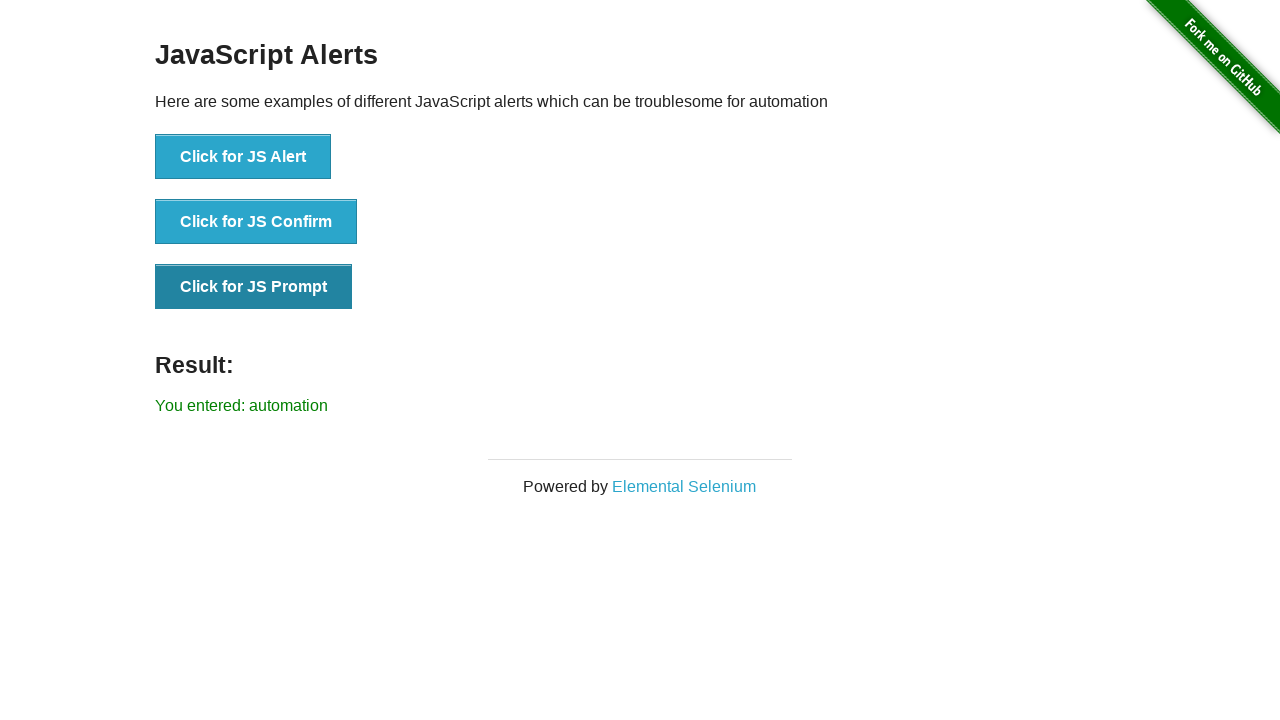